Tests web table interaction by reading table headers, validating row count equals 3, iterating through rows to find a row with last name "Chatterjee", and clicking the checkbox input in that row.

Starting URL: https://letcode.in/table

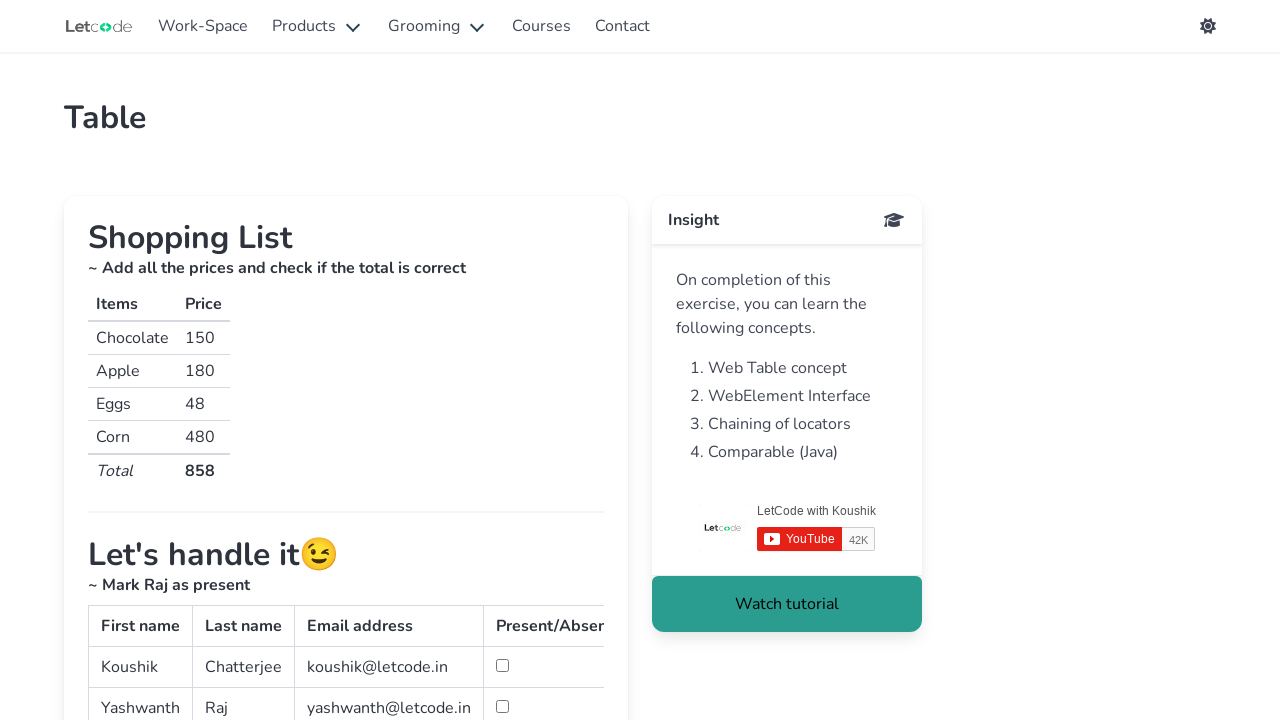

Waited for table to be visible
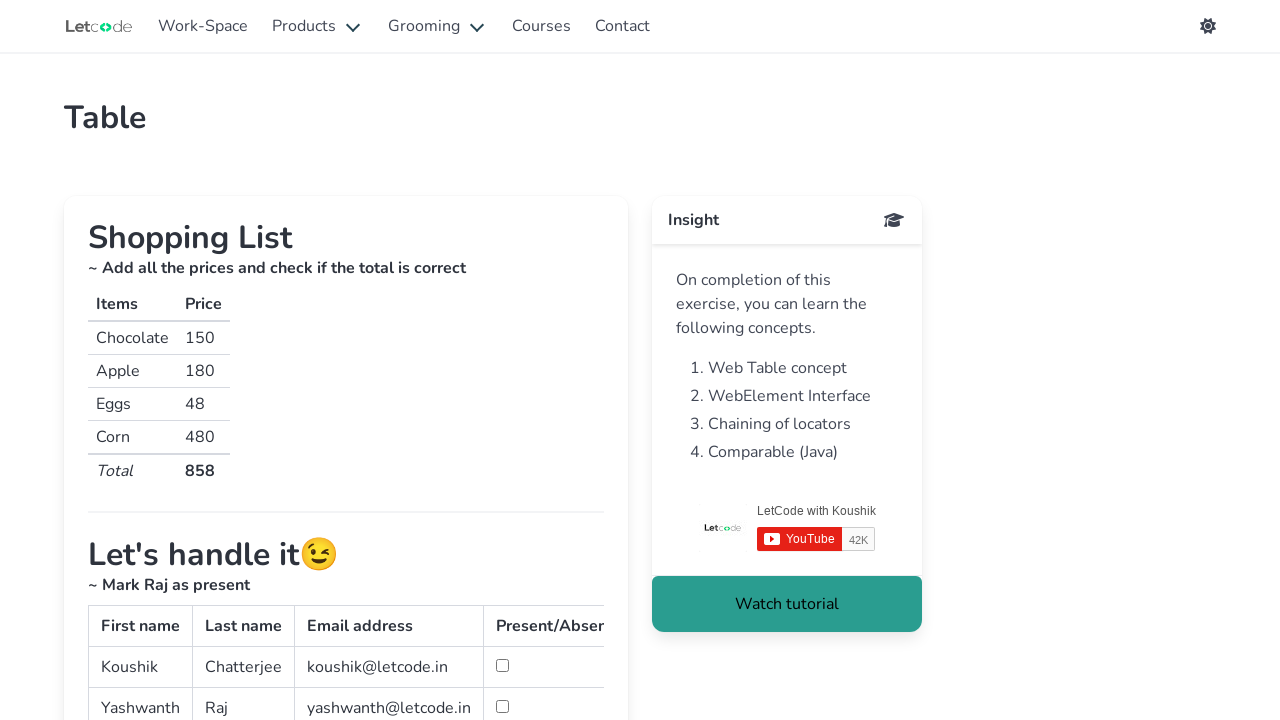

Retrieved all table headers
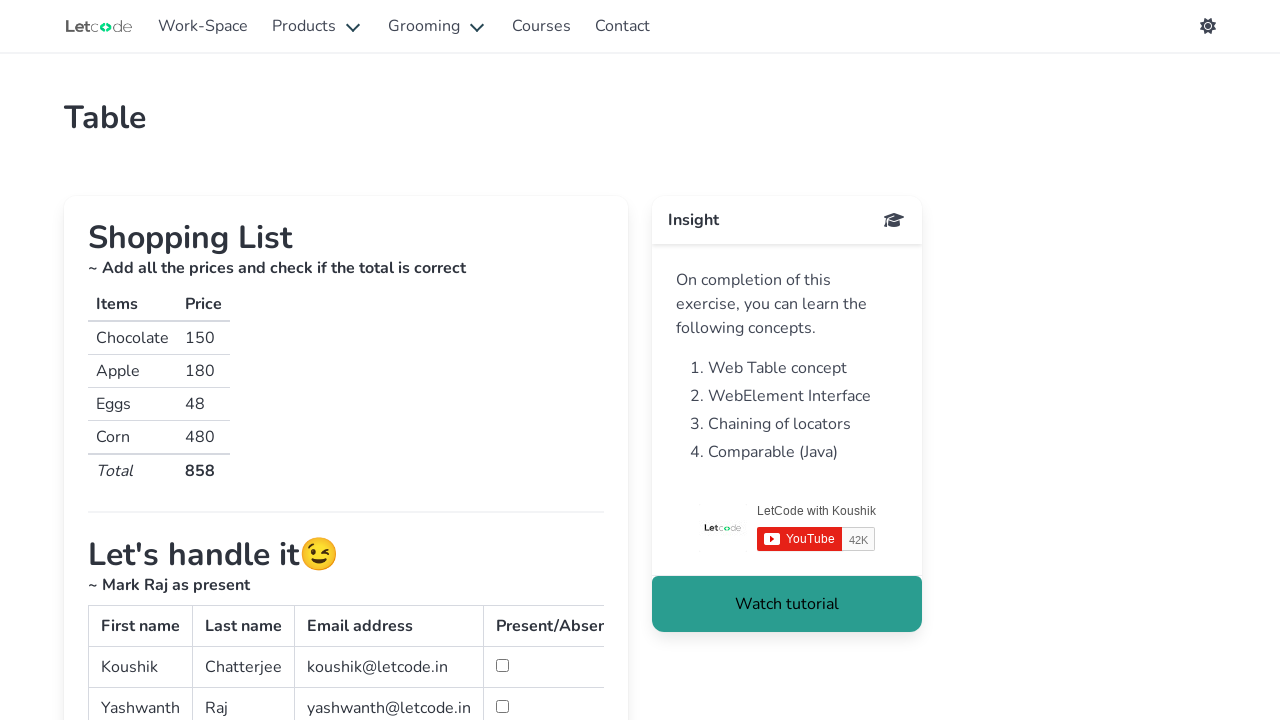

Retrieved all table rows
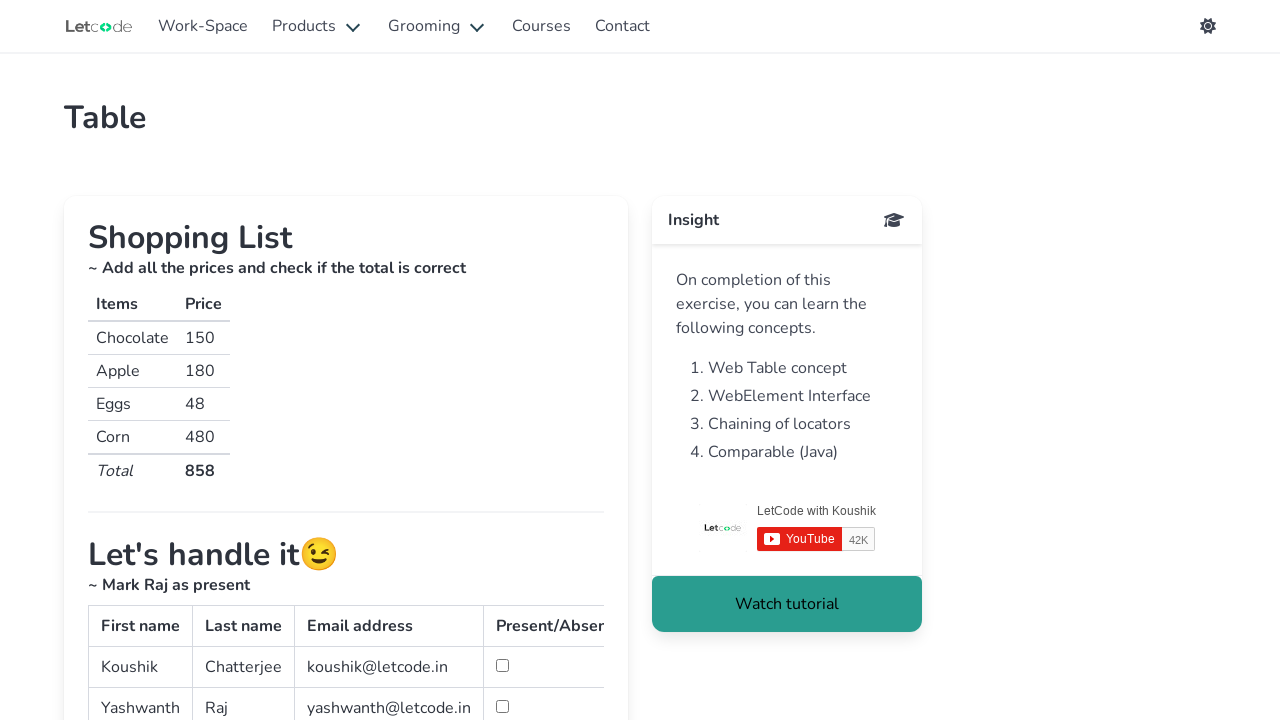

Validated row count equals 3
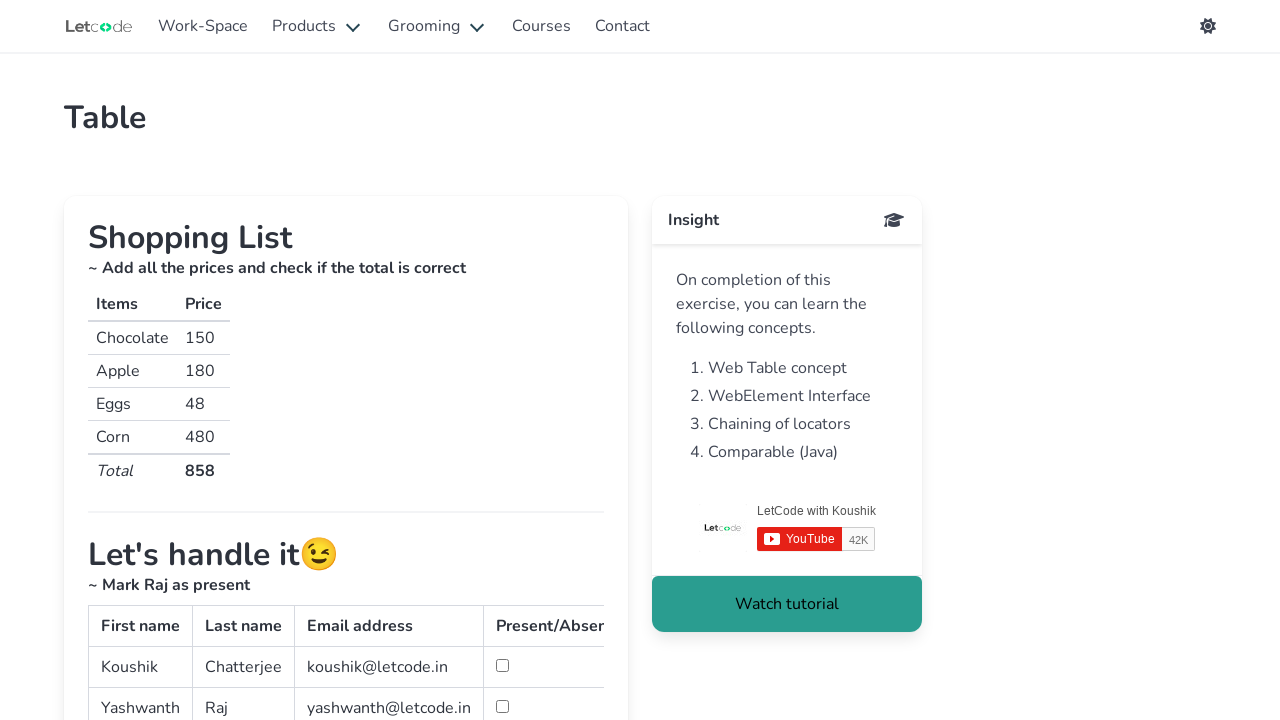

Checked row with last name: Chatterjee
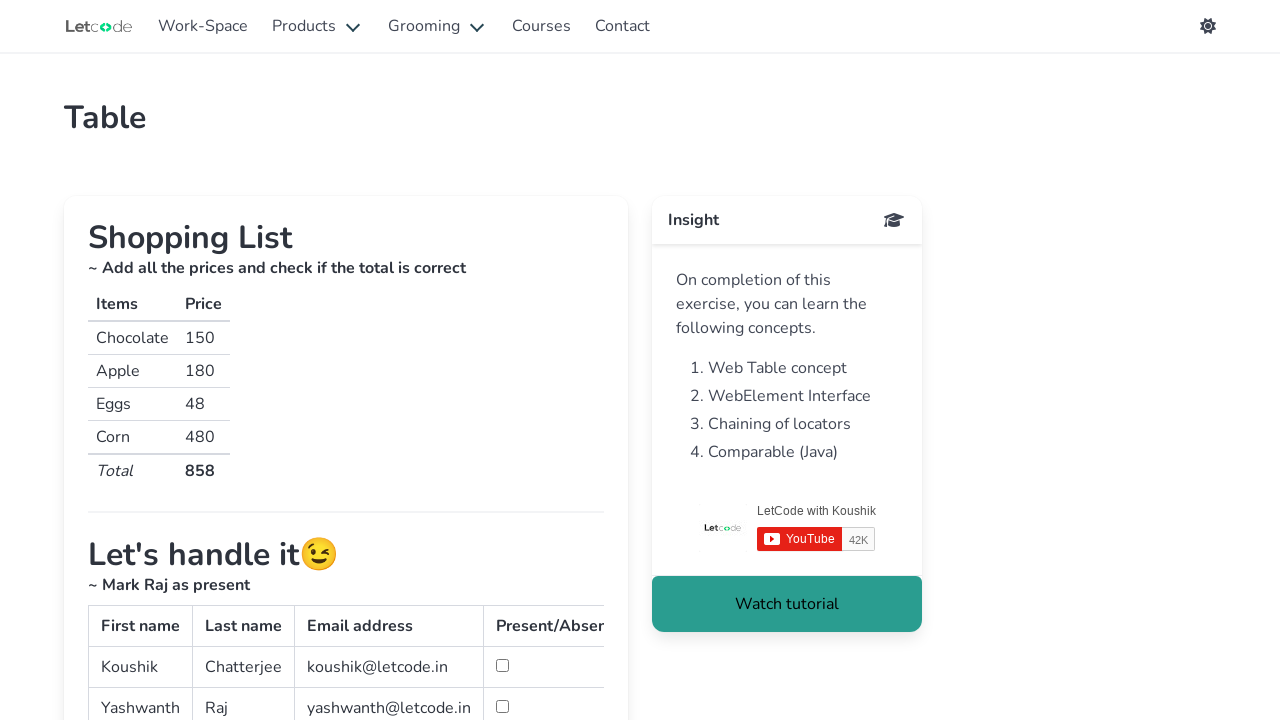

Found Chatterjee row and clicked checkbox at (502, 666) on #simpletable >> tbody tr >> nth=0 >> td >> nth=3 >> input
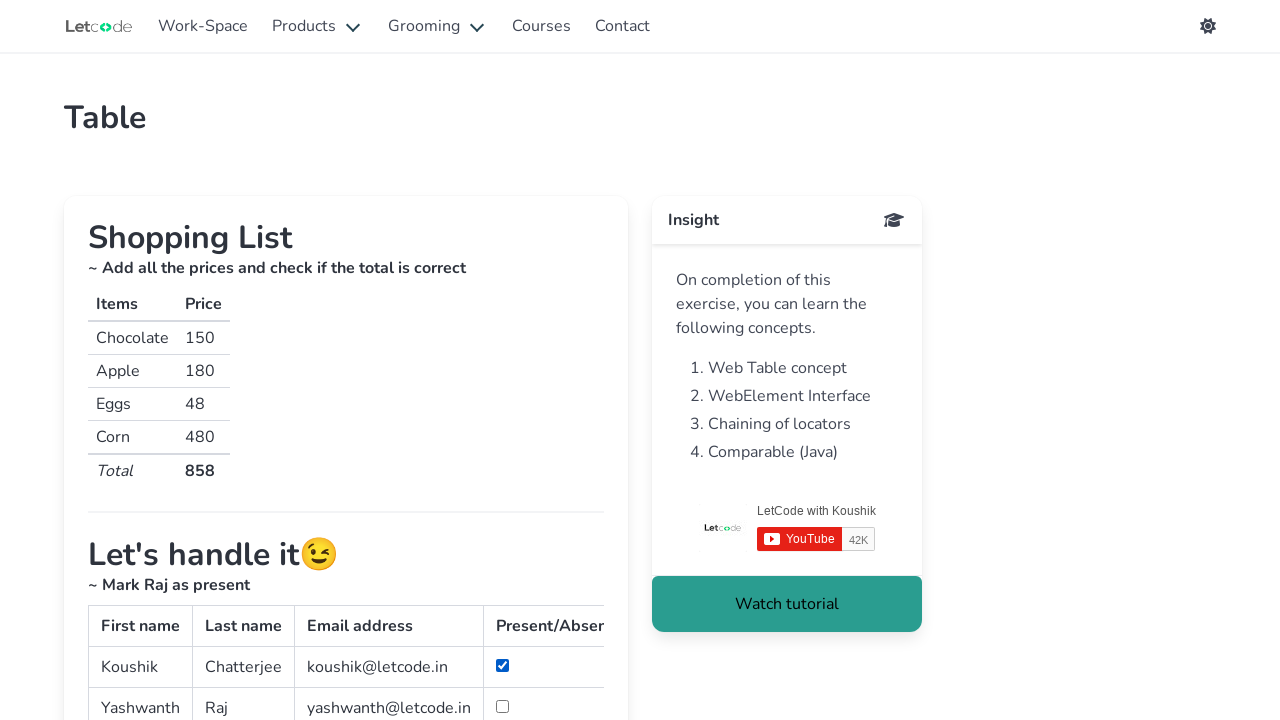

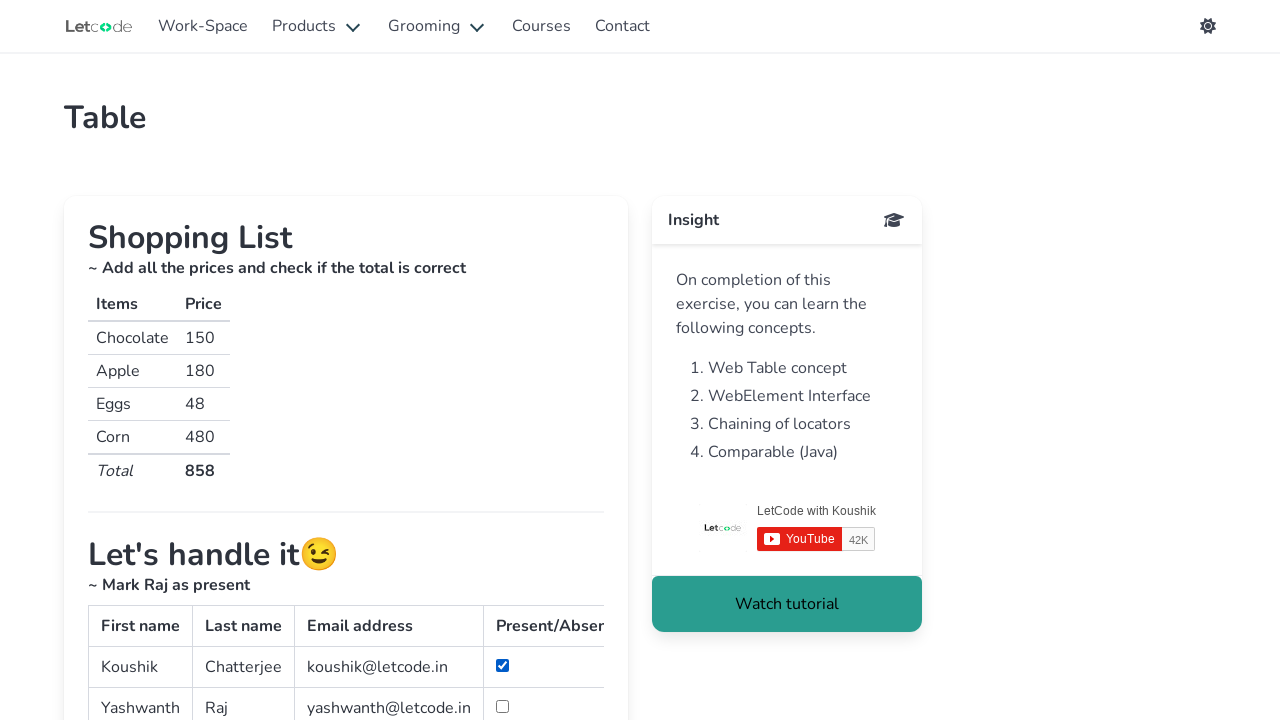